Tests dynamic controls page by verifying textbox is initially disabled, clicking the Enable button, waiting for the textbox to become enabled, and verifying the success message is displayed.

Starting URL: https://the-internet.herokuapp.com/dynamic_controls

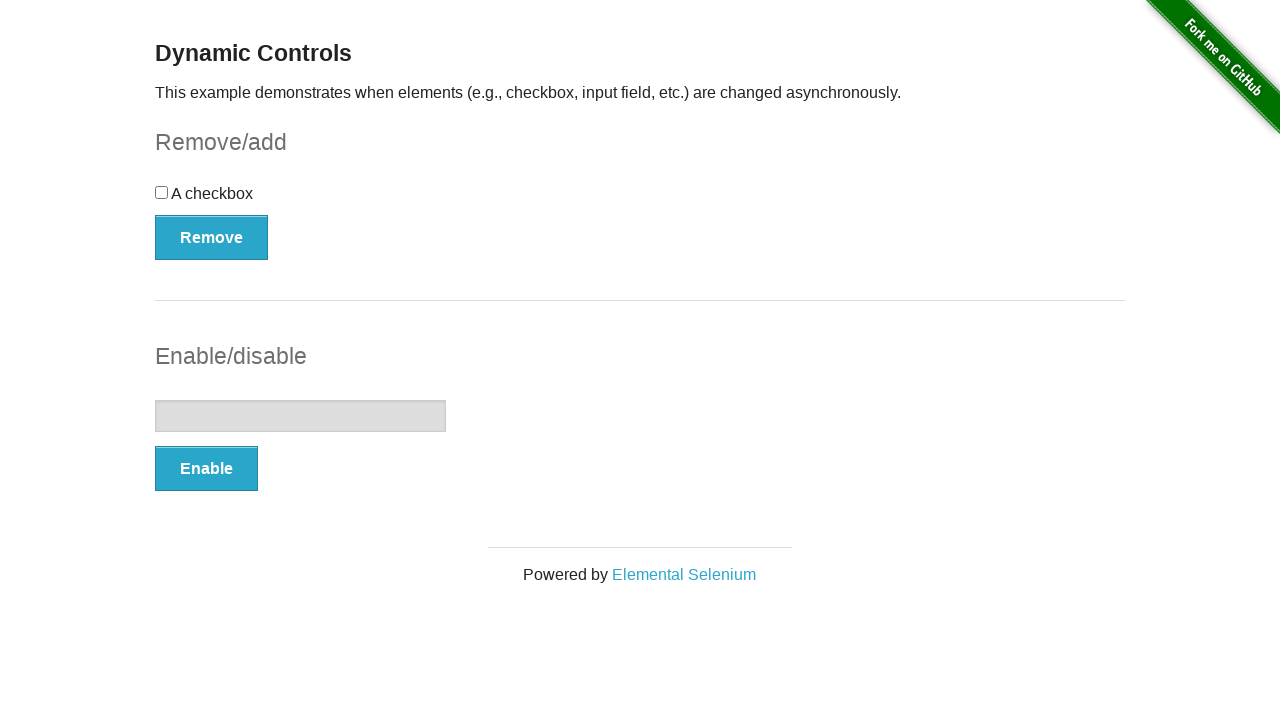

Navigated to dynamic controls page
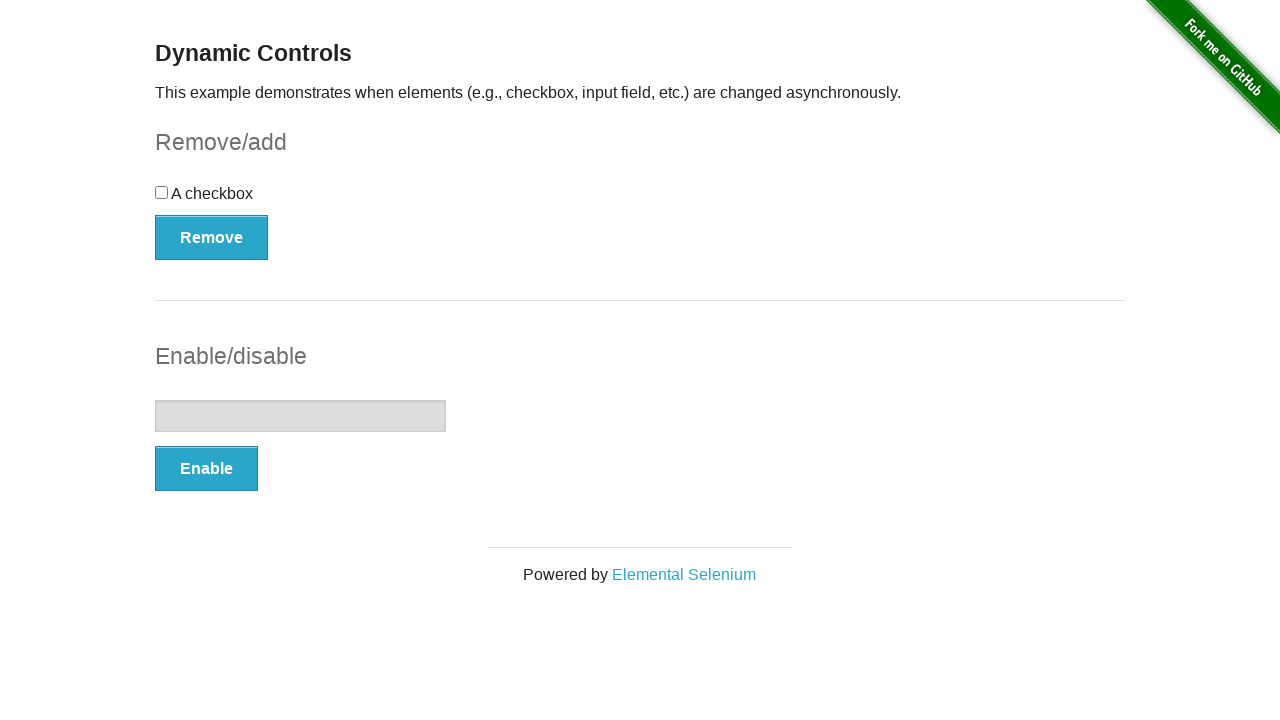

Located textbox element
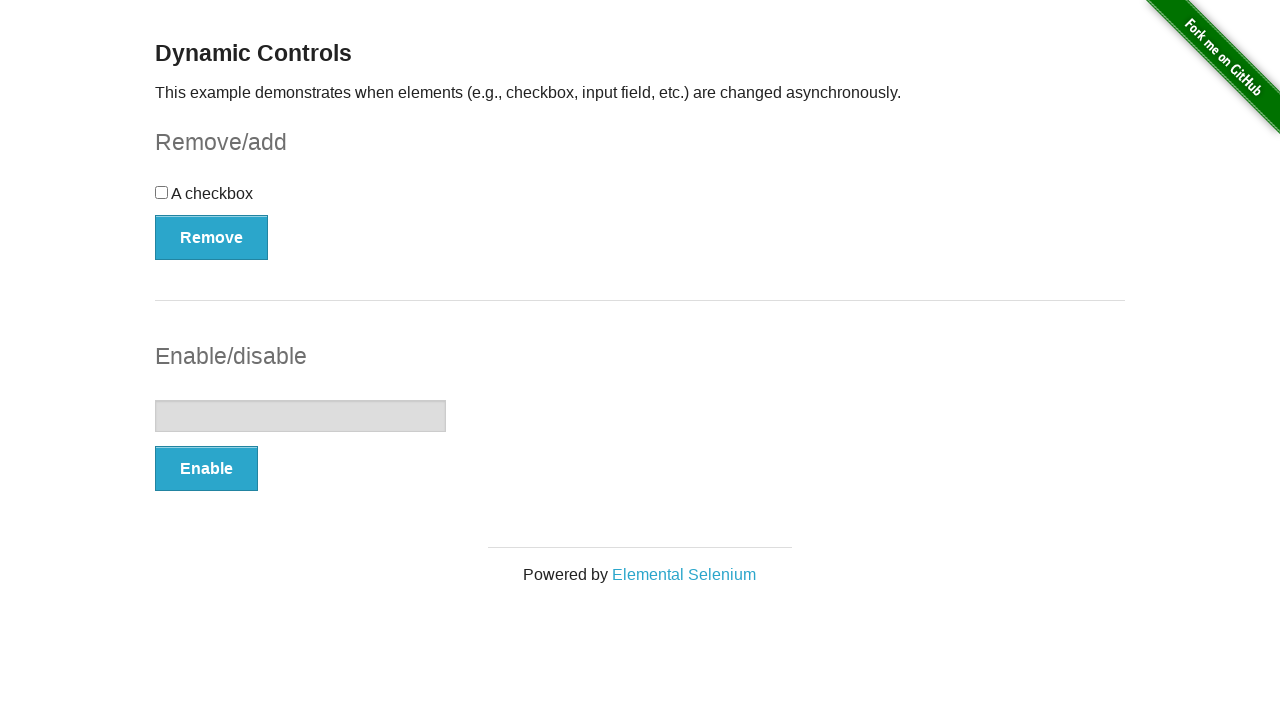

Verified textbox is initially disabled
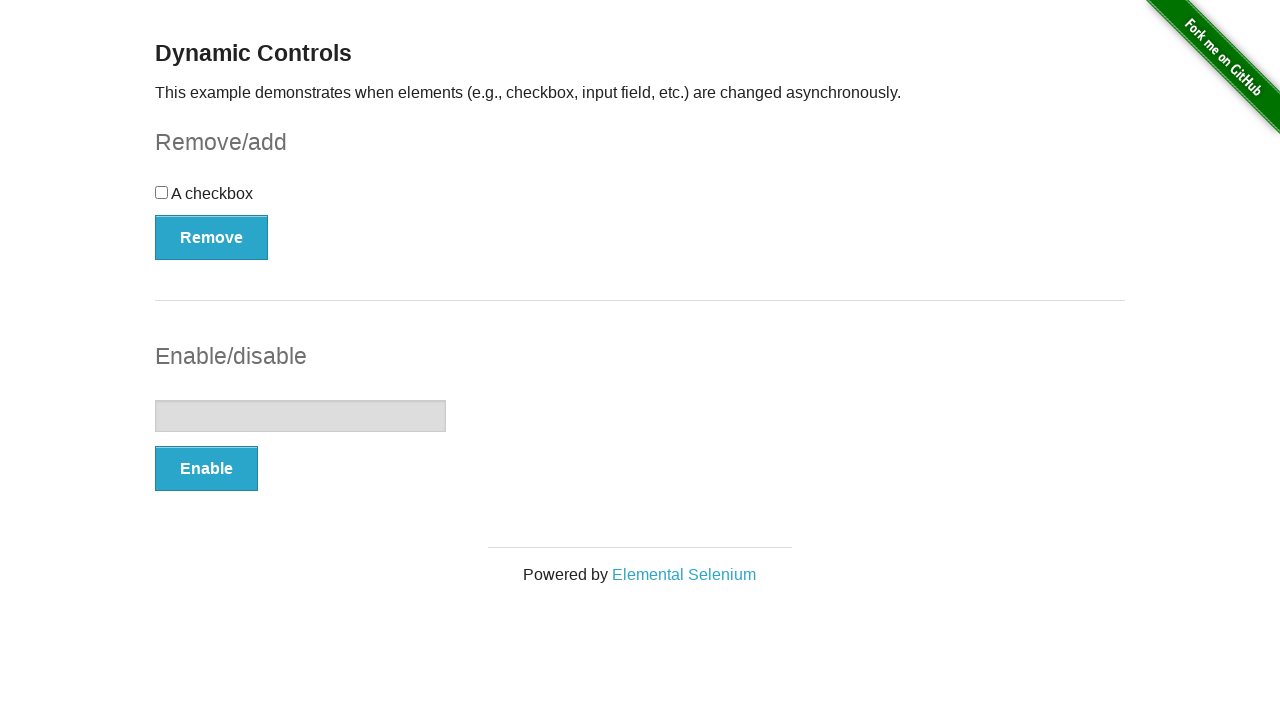

Clicked the Enable button at (206, 469) on (//button[@type='button'])[2]
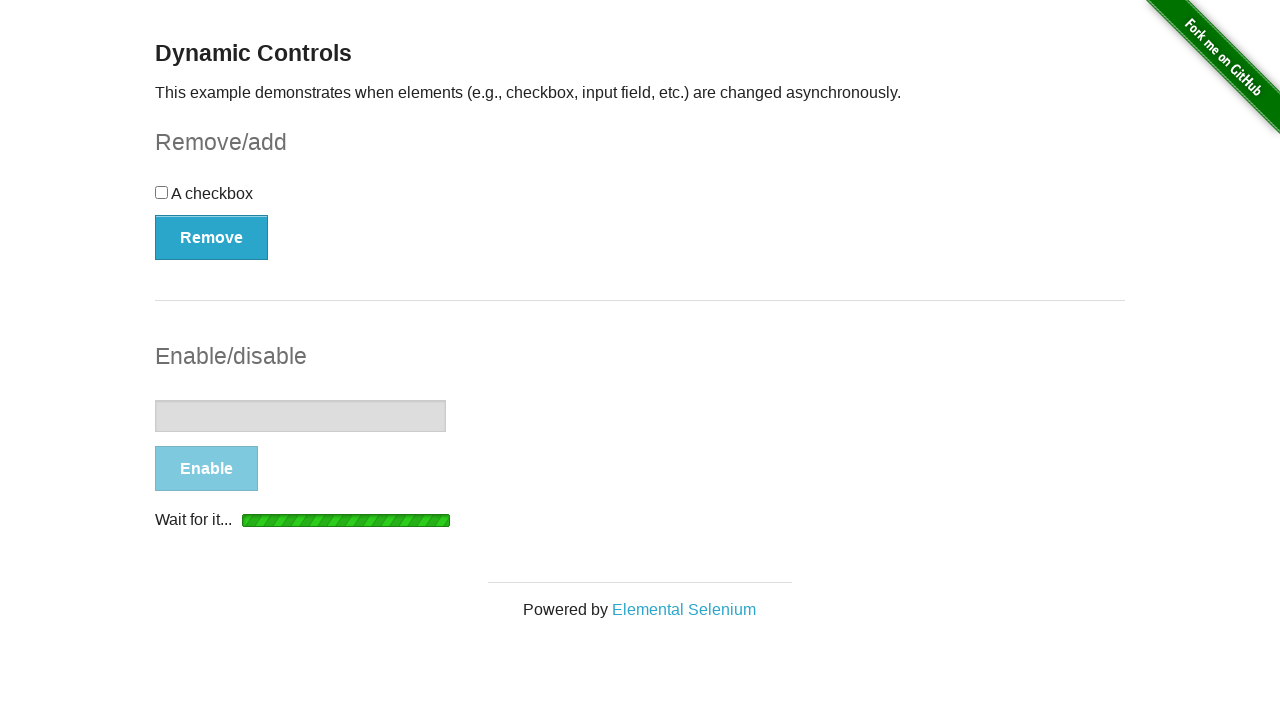

Waited for textbox to become enabled
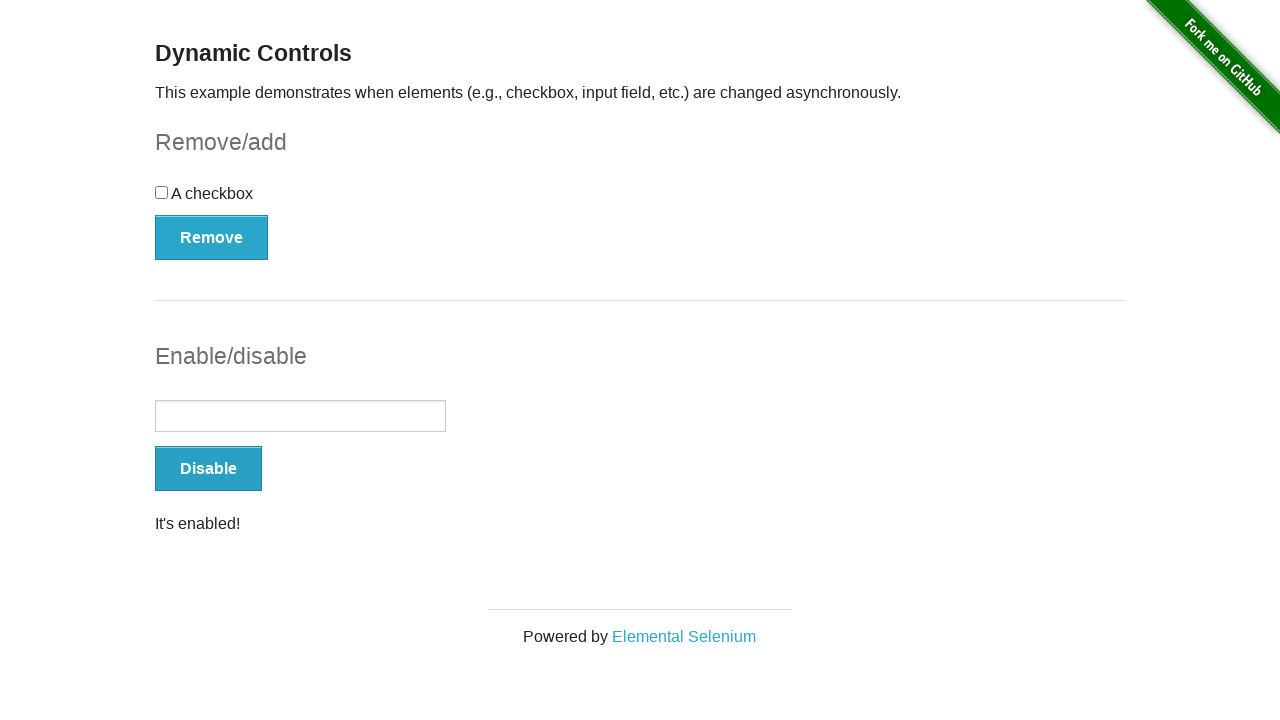

Located success message element
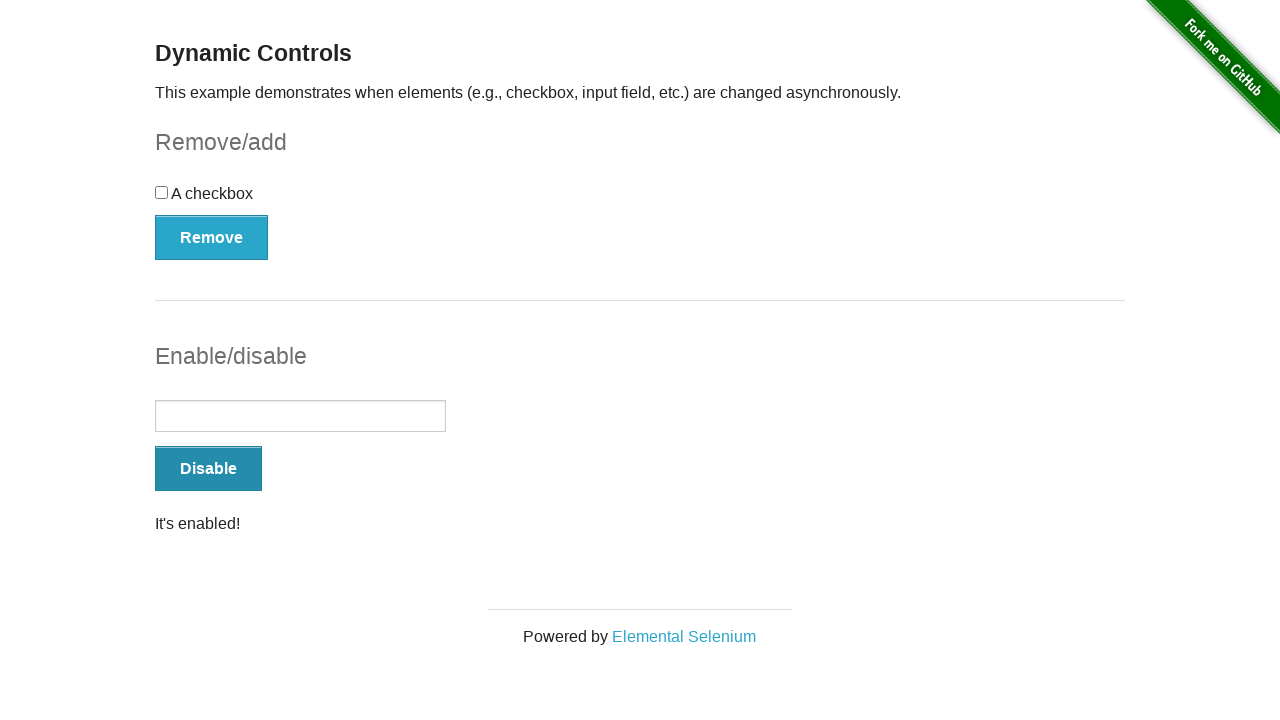

Verified success message is displayed
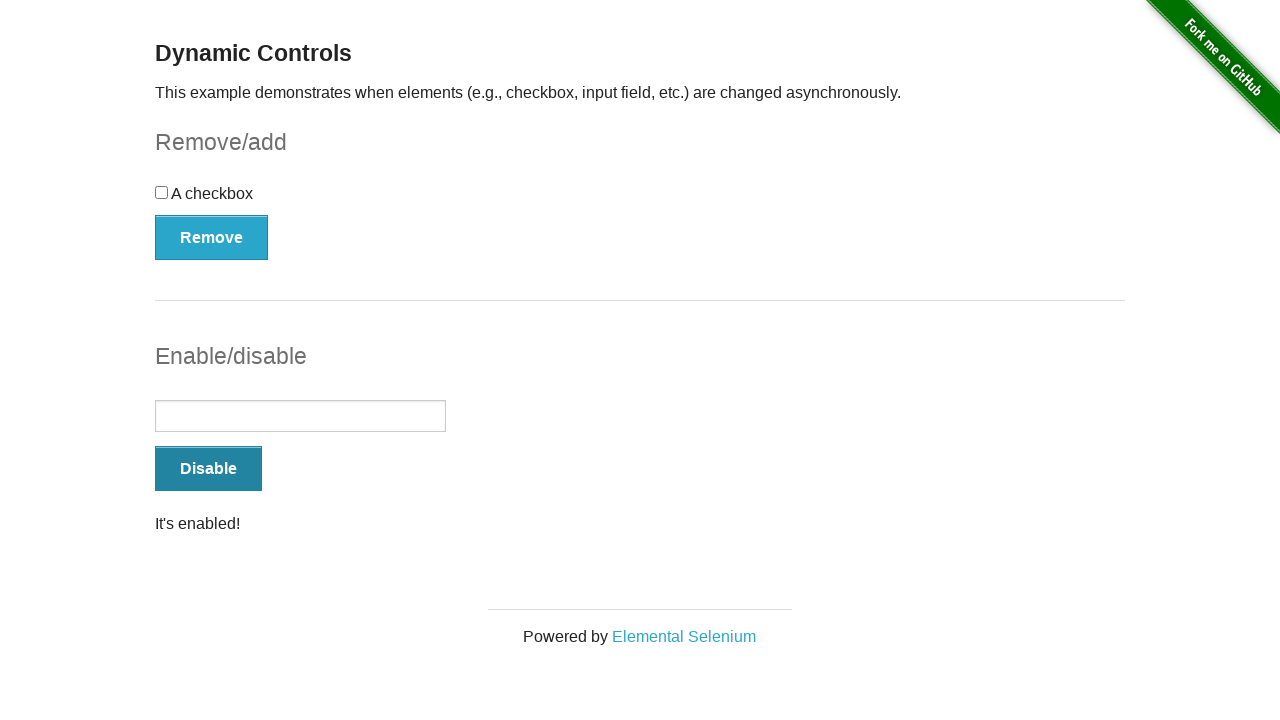

Verified textbox is now enabled
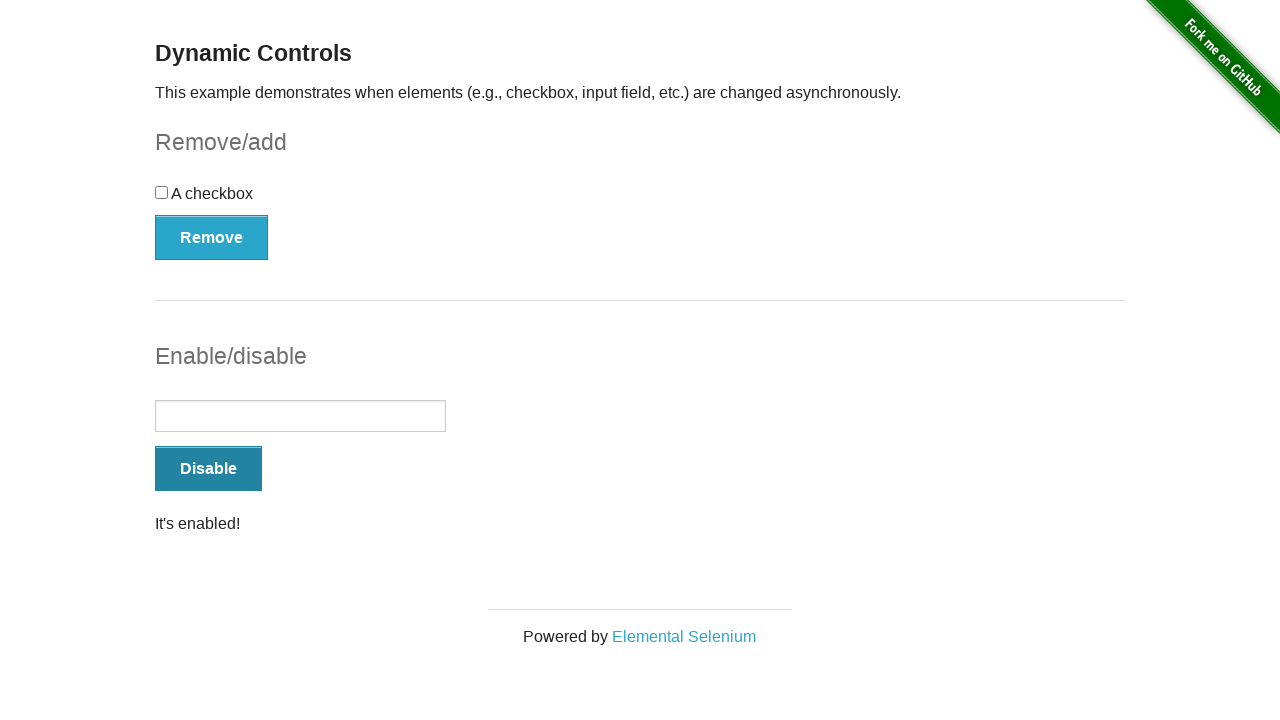

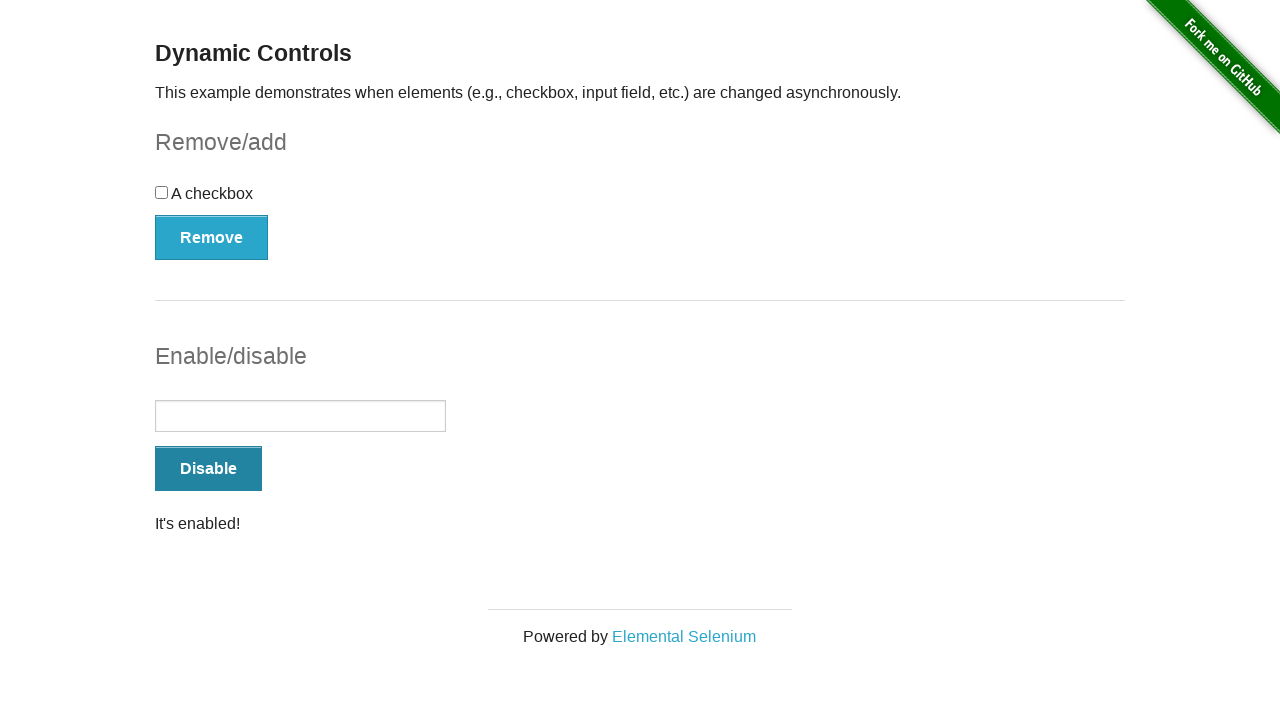